Navigates to a webpage and verifies the current URL can be retrieved, demonstrating basic browser navigation functionality

Starting URL: https://opensource-demo.orangehrmlive.com/web/index.php/auth/login

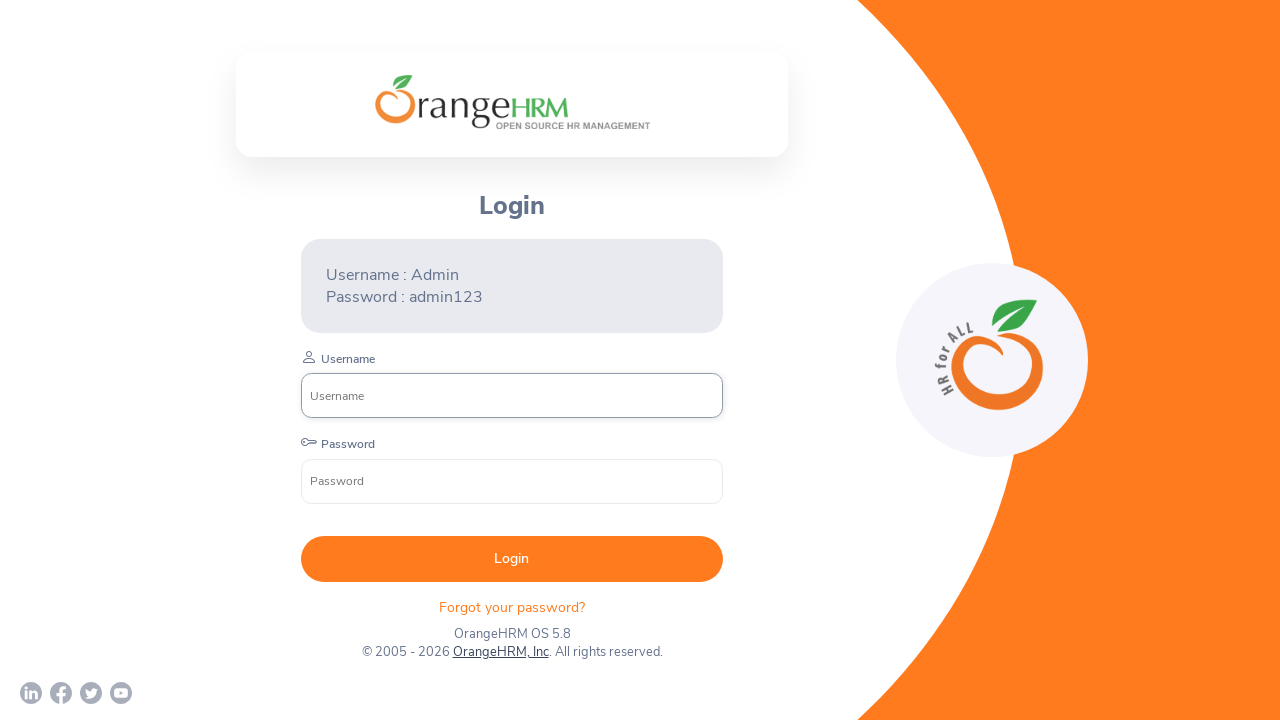

Waited for page to load (domcontentloaded state)
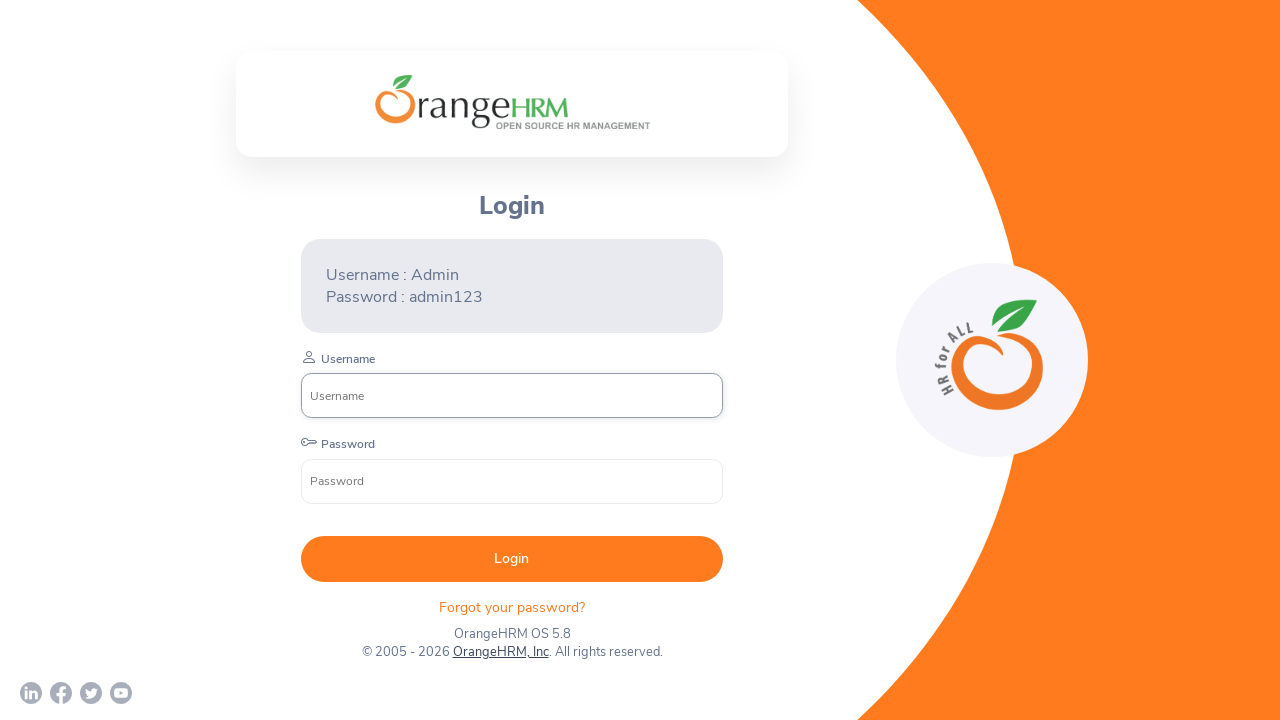

Retrieved current URL: https://opensource-demo.orangehrmlive.com/web/index.php/auth/login
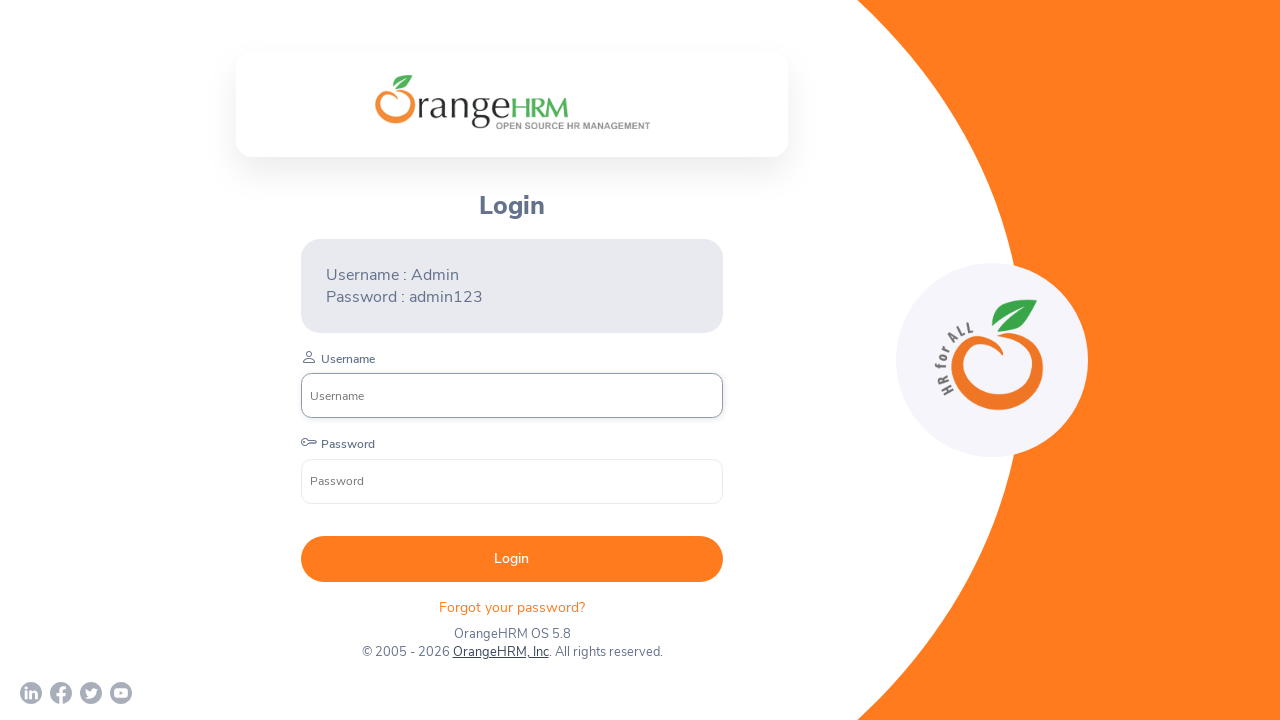

Printed current URL to console
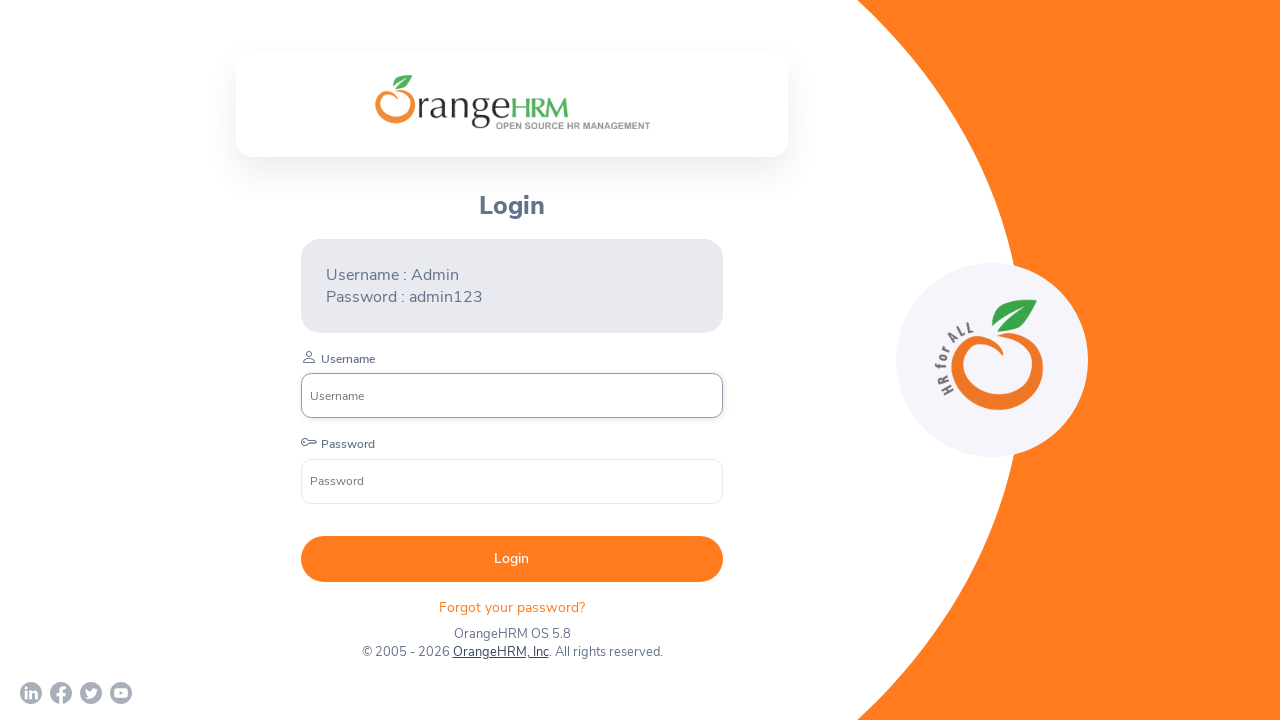

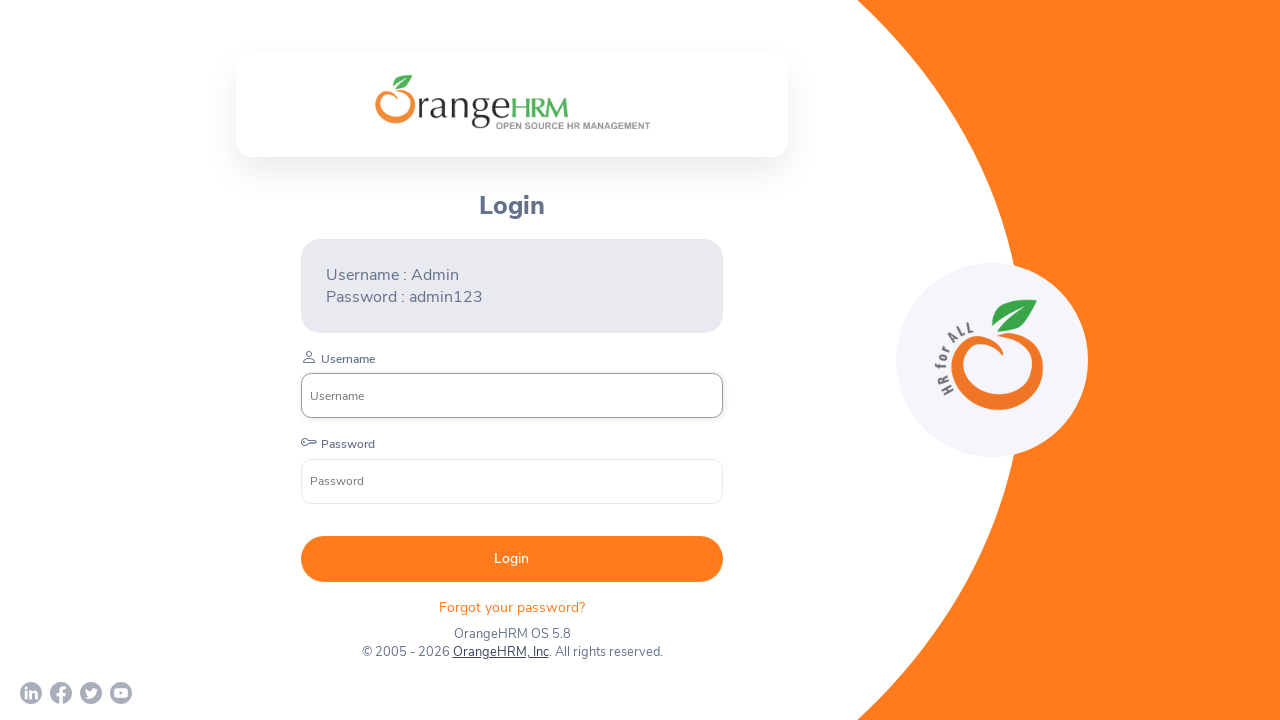